Tests the About navigation link in the menu by clicking it

Starting URL: https://timokaalma22.thkit.ee/

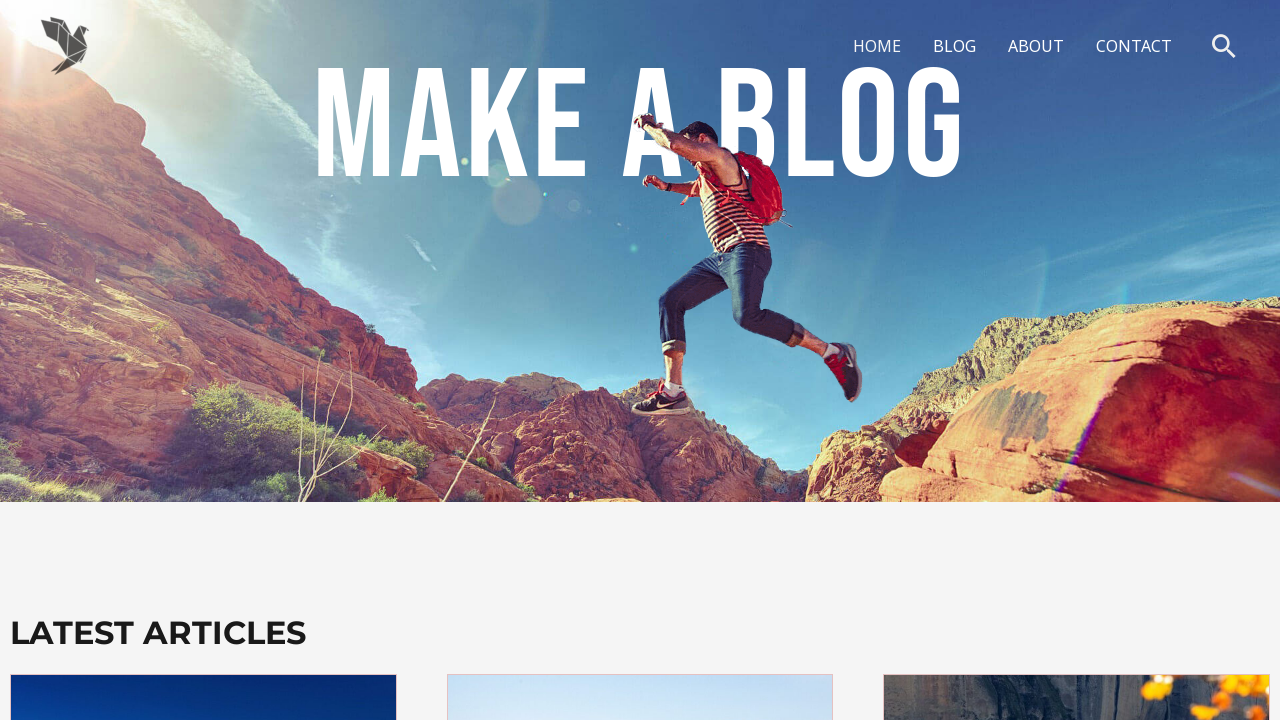

Navigated to starting URL https://timokaalma22.thkit.ee/
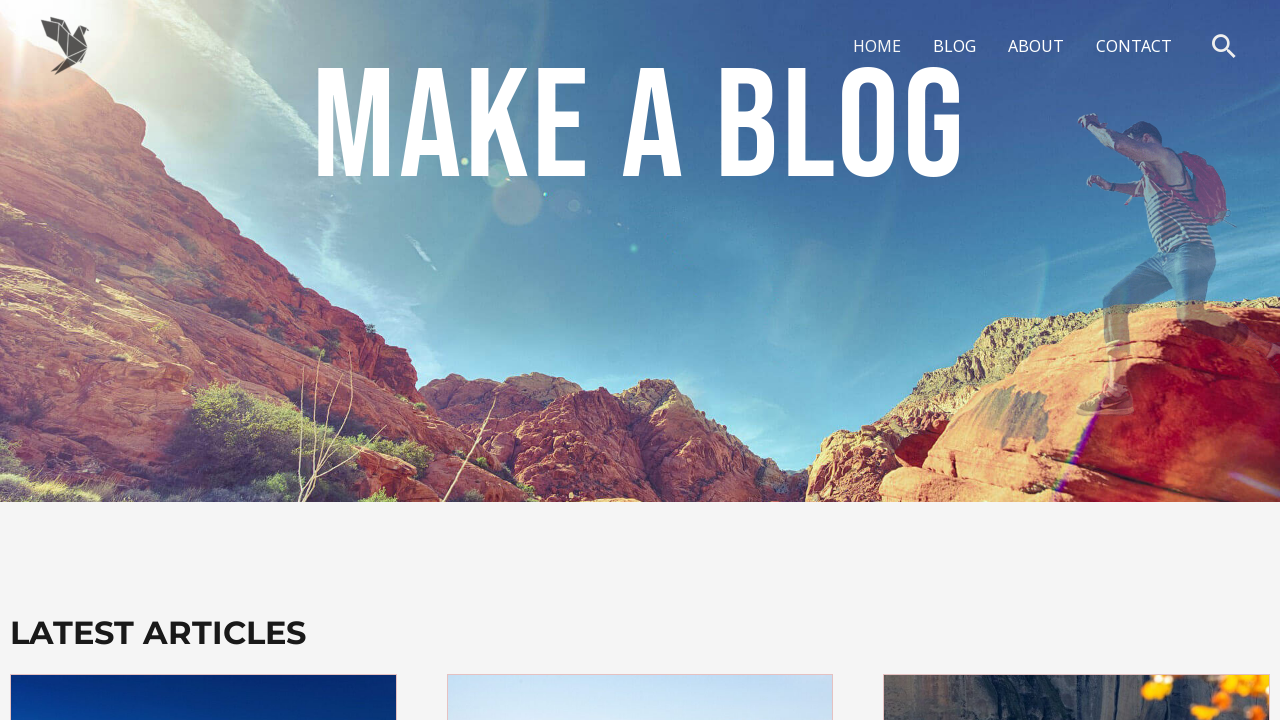

Clicked on the About navigation link in the menu at (1036, 46) on #menu-item-12 a
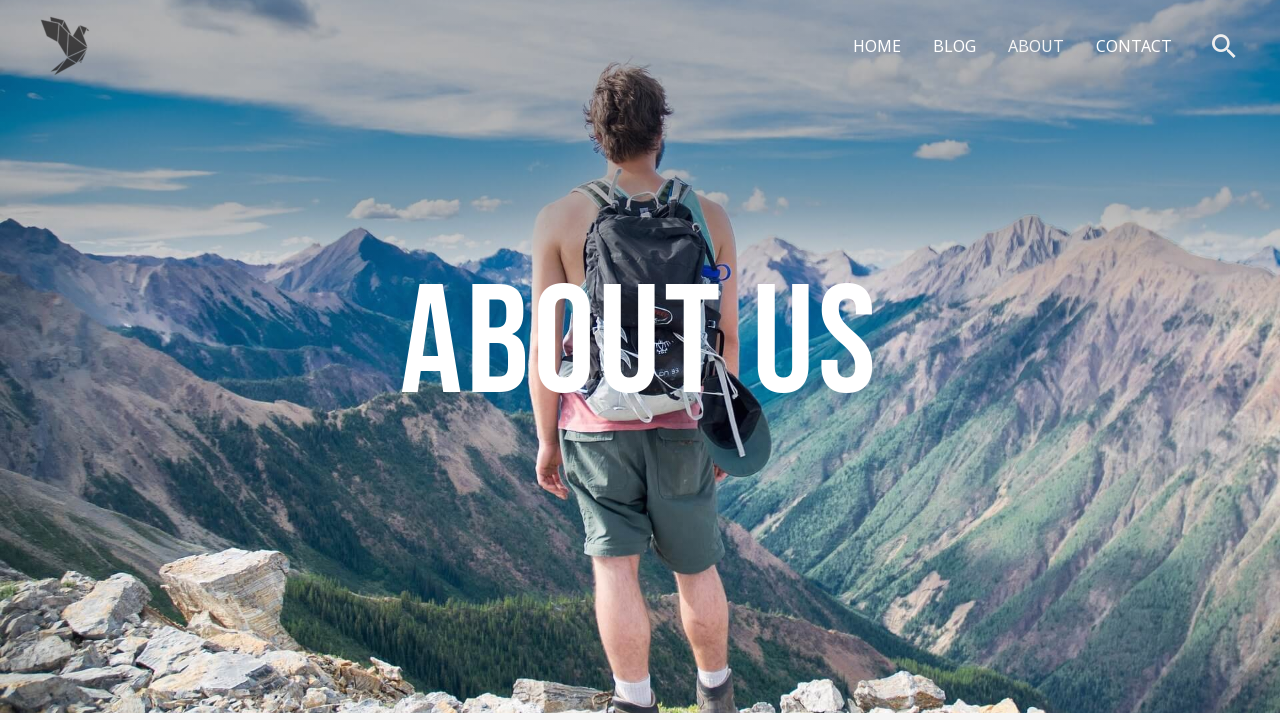

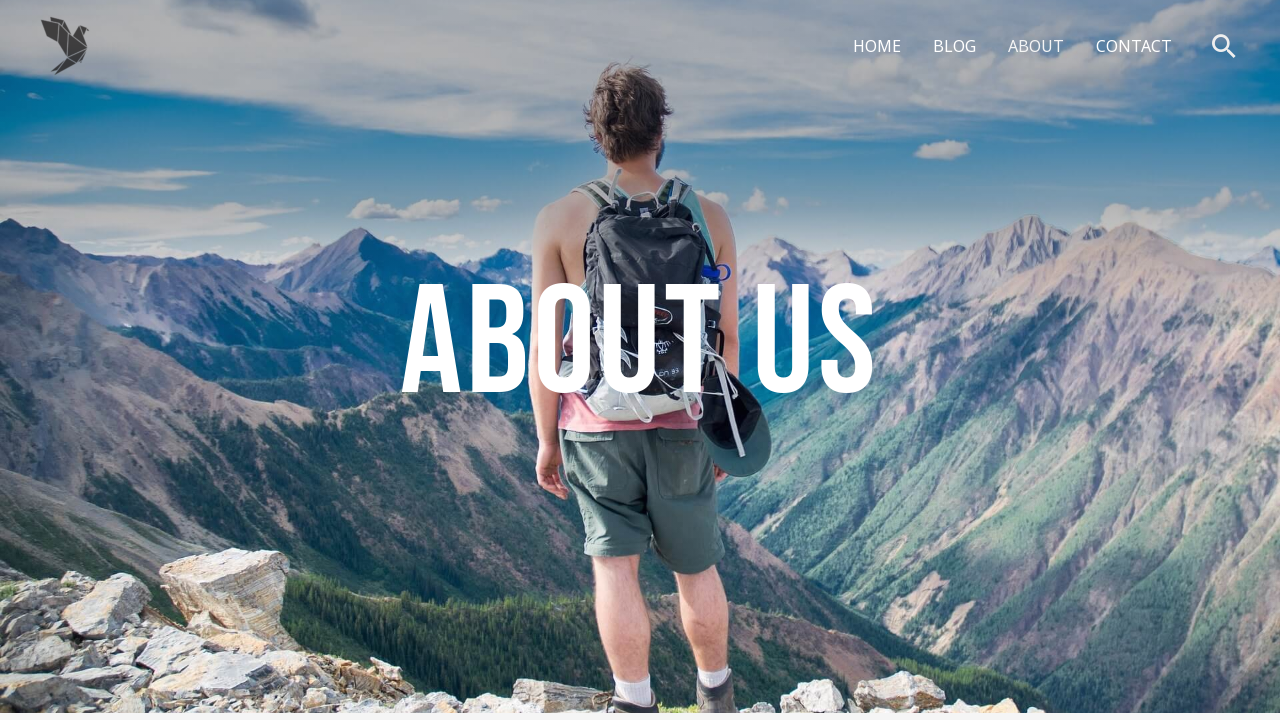